Tests various dropdown interactions on a travel booking form including currency selection, passenger count adjustment, and origin/destination selection

Starting URL: https://rahulshettyacademy.com/dropdownsPractise/

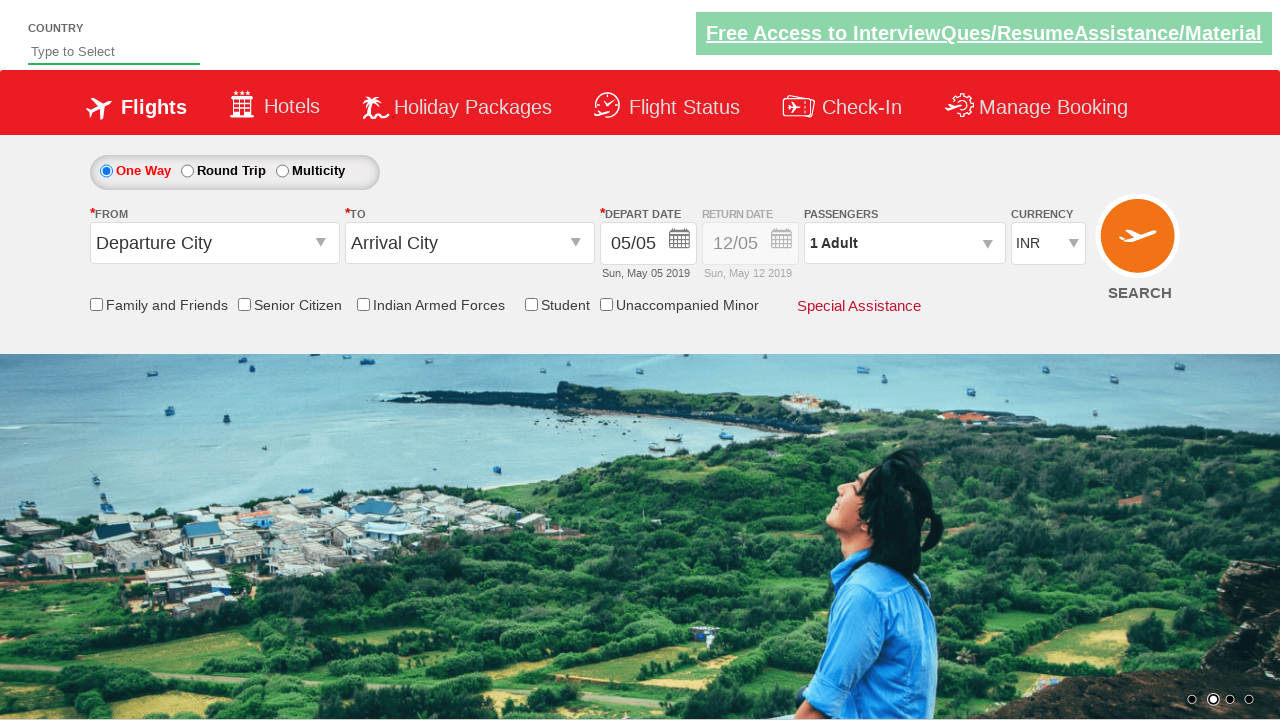

Selected USD from currency dropdown on #ctl00_mainContent_DropDownListCurrency
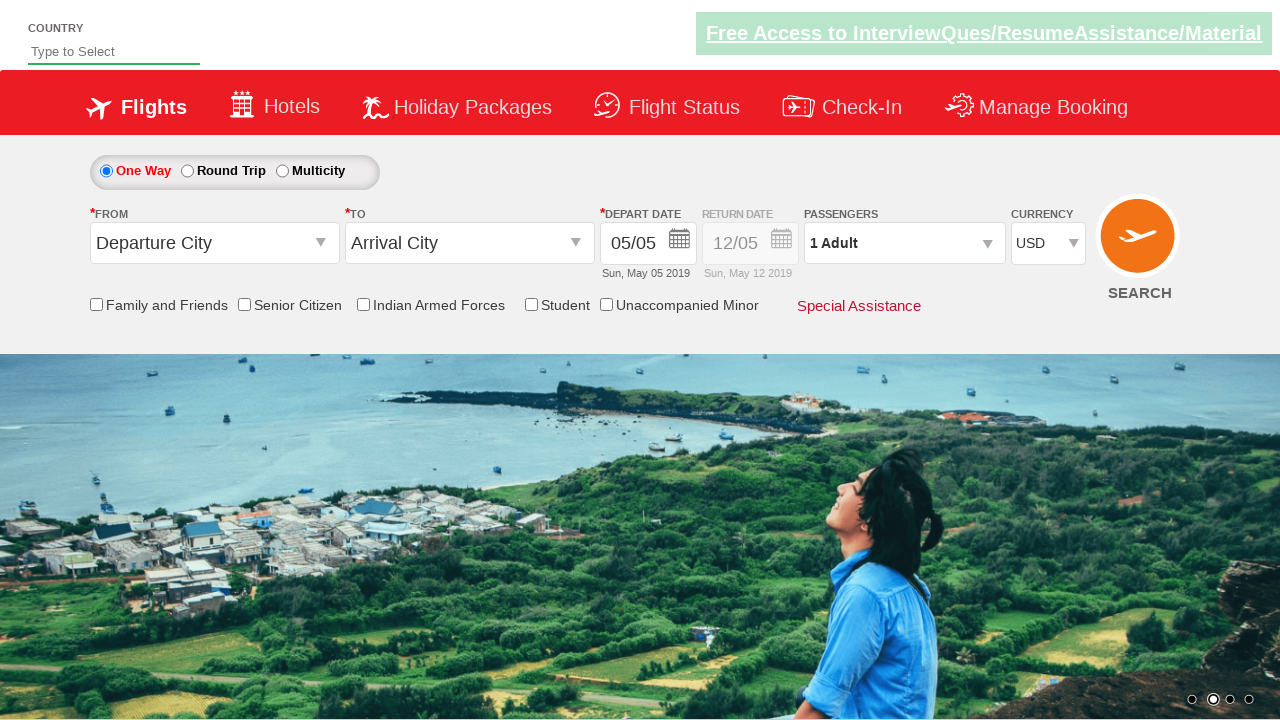

Opened passenger information dropdown at (904, 243) on div.paxinfo
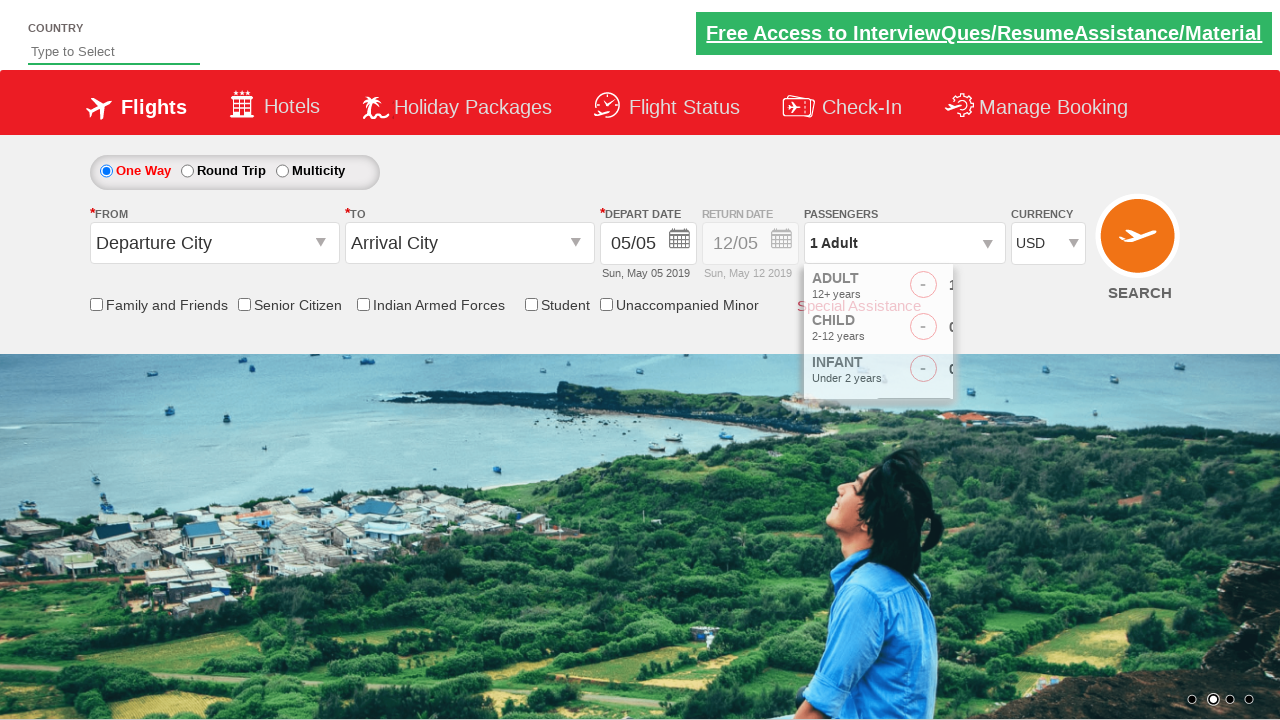

Incremented infant count (iteration 1 of 4) at (982, 372) on #hrefIncInf
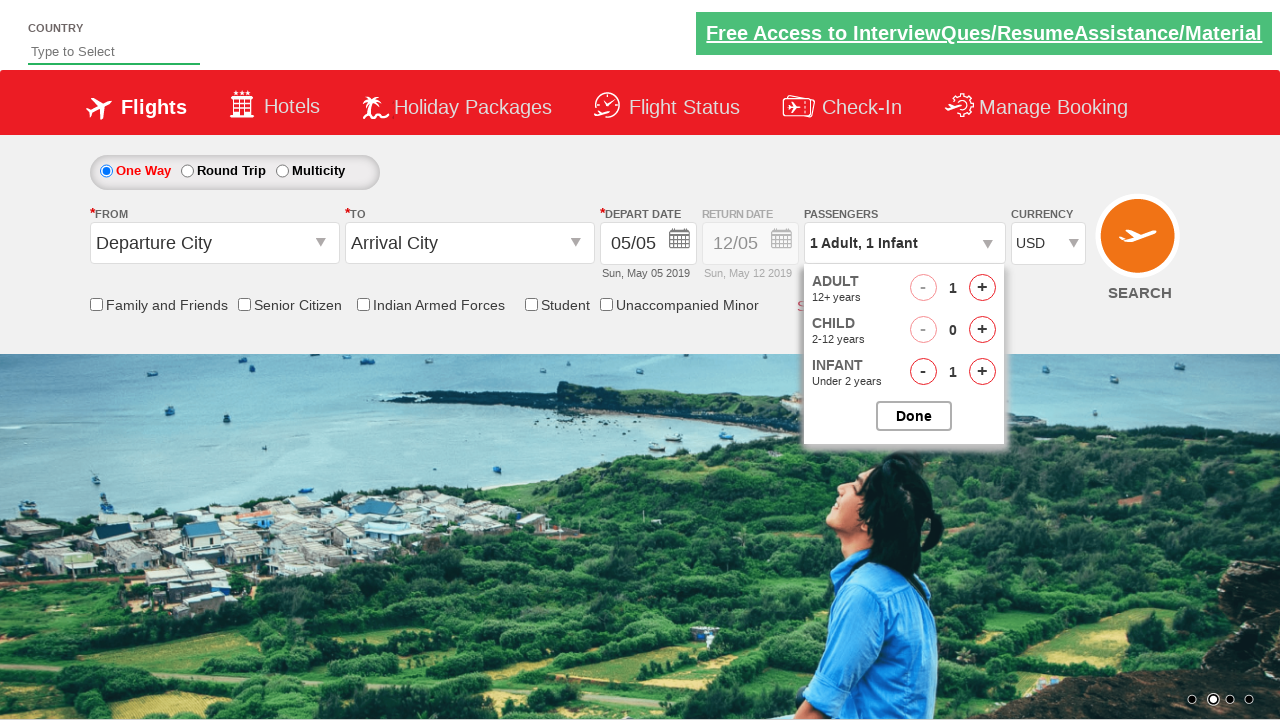

Incremented infant count (iteration 2 of 4) at (982, 372) on #hrefIncInf
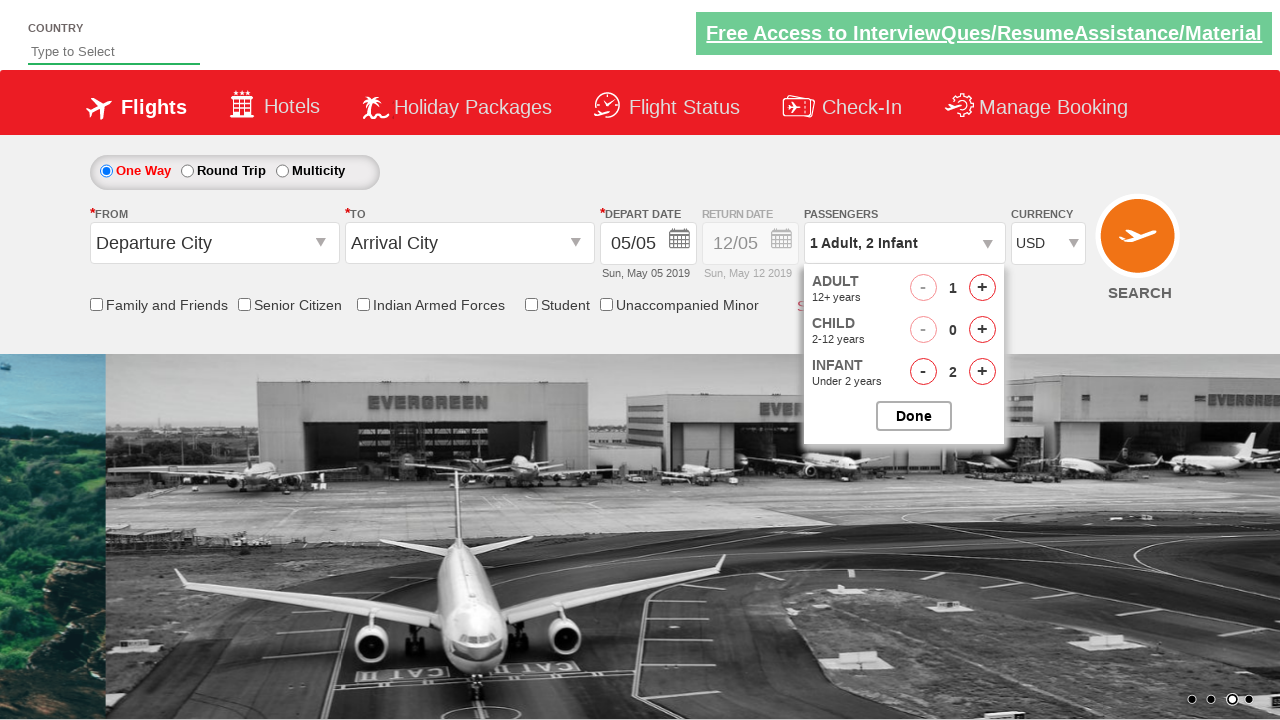

Incremented infant count (iteration 3 of 4) at (982, 372) on #hrefIncInf
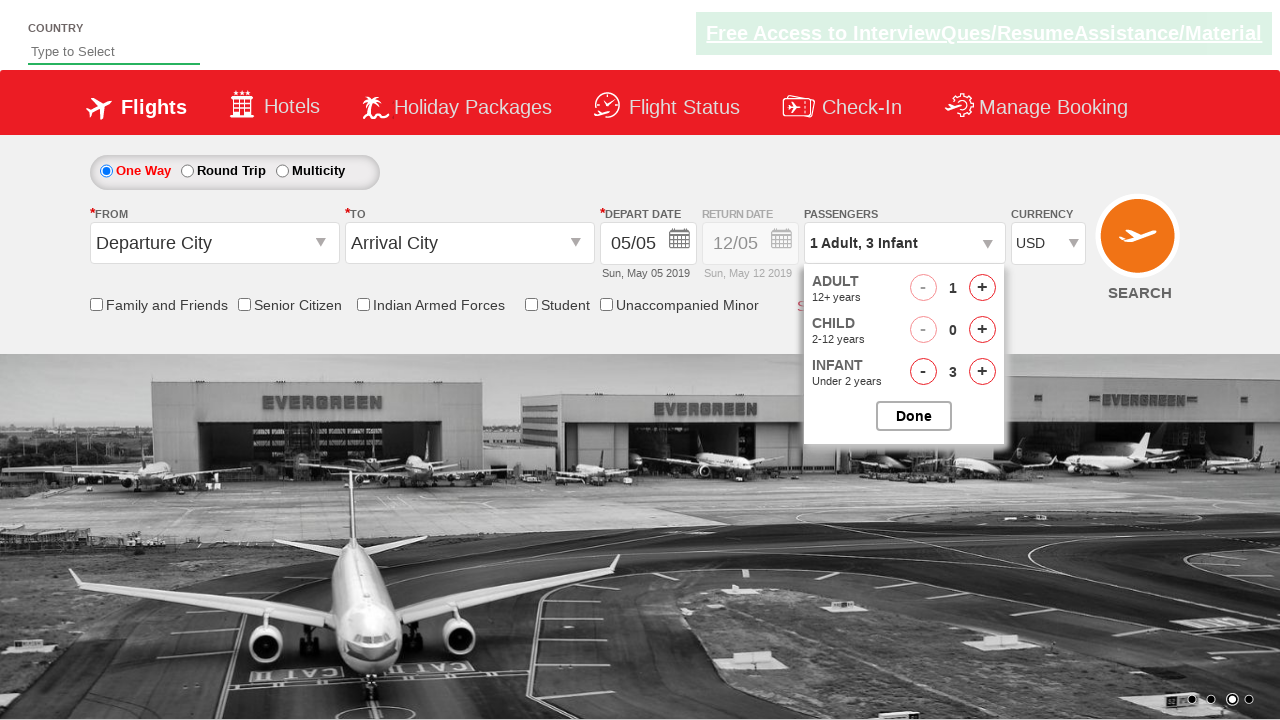

Incremented infant count (iteration 4 of 4) at (982, 372) on #hrefIncInf
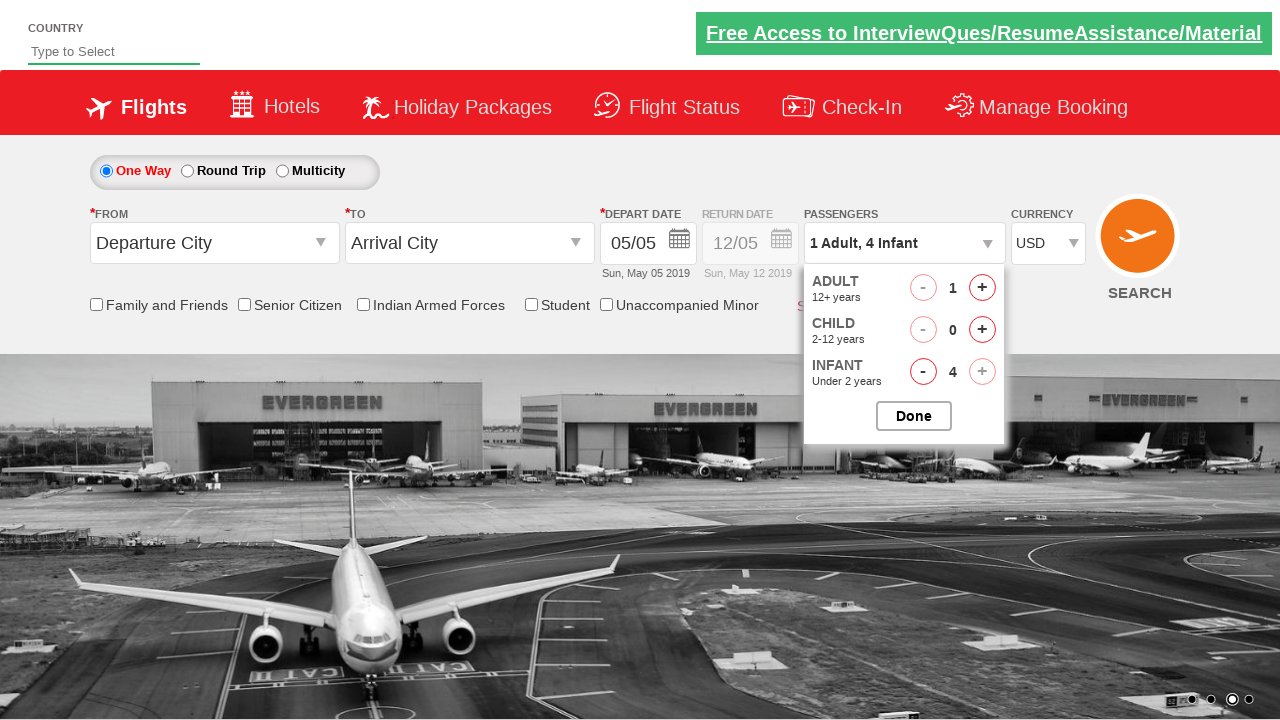

Closed passenger selection dropdown at (914, 416) on #btnclosepaxoption
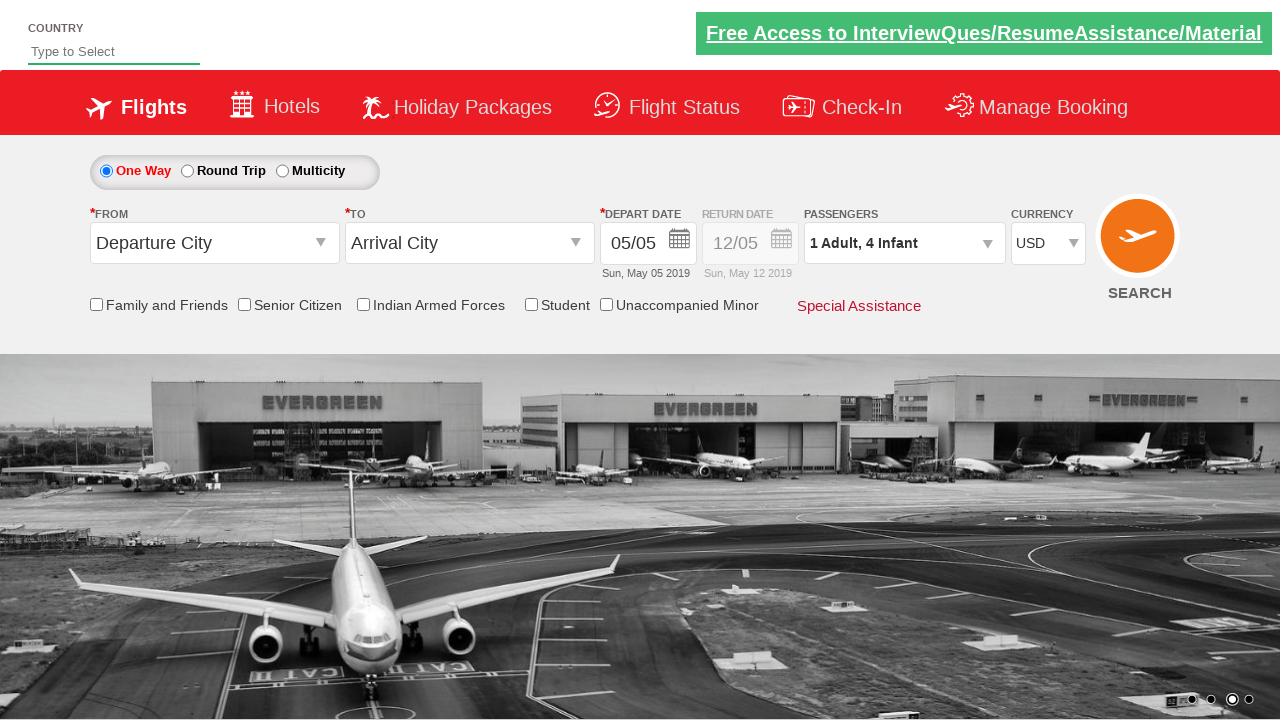

Clicked on origin station dropdown at (214, 243) on #ctl00_mainContent_ddl_originStation1_CTXT
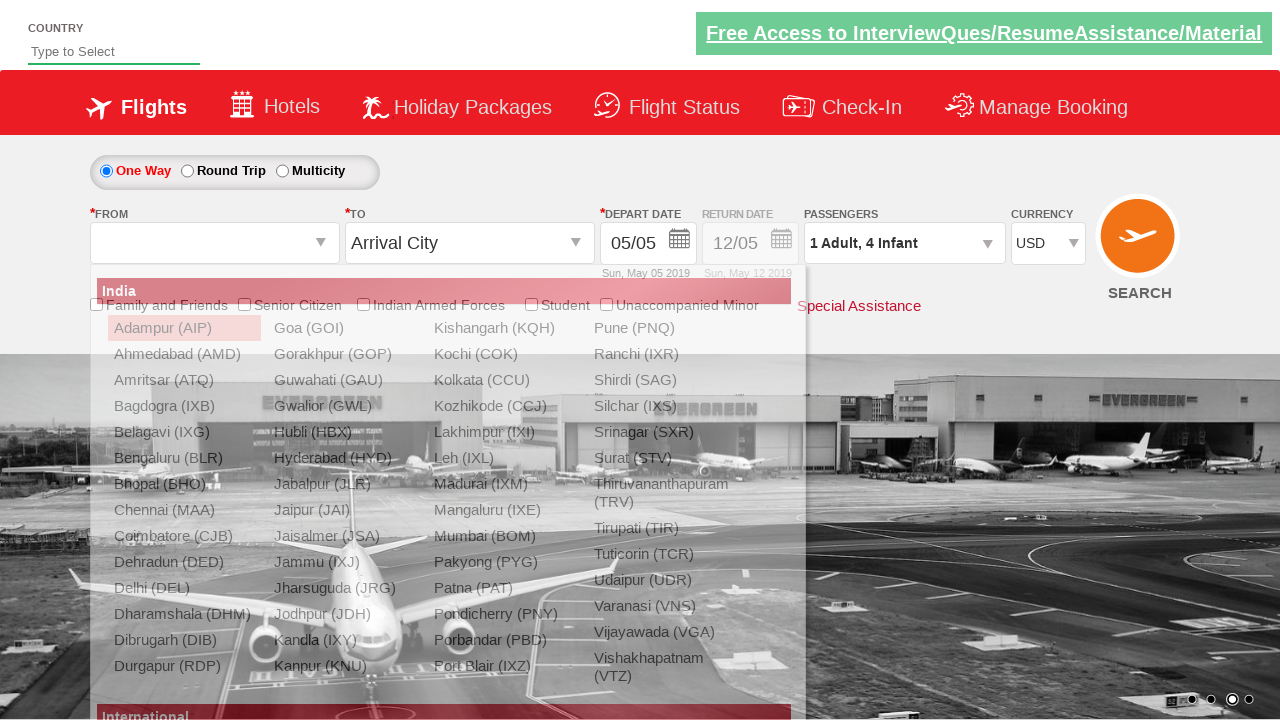

Selected GAU (Guwahati) as origin station at (344, 380) on a[value='GAU']
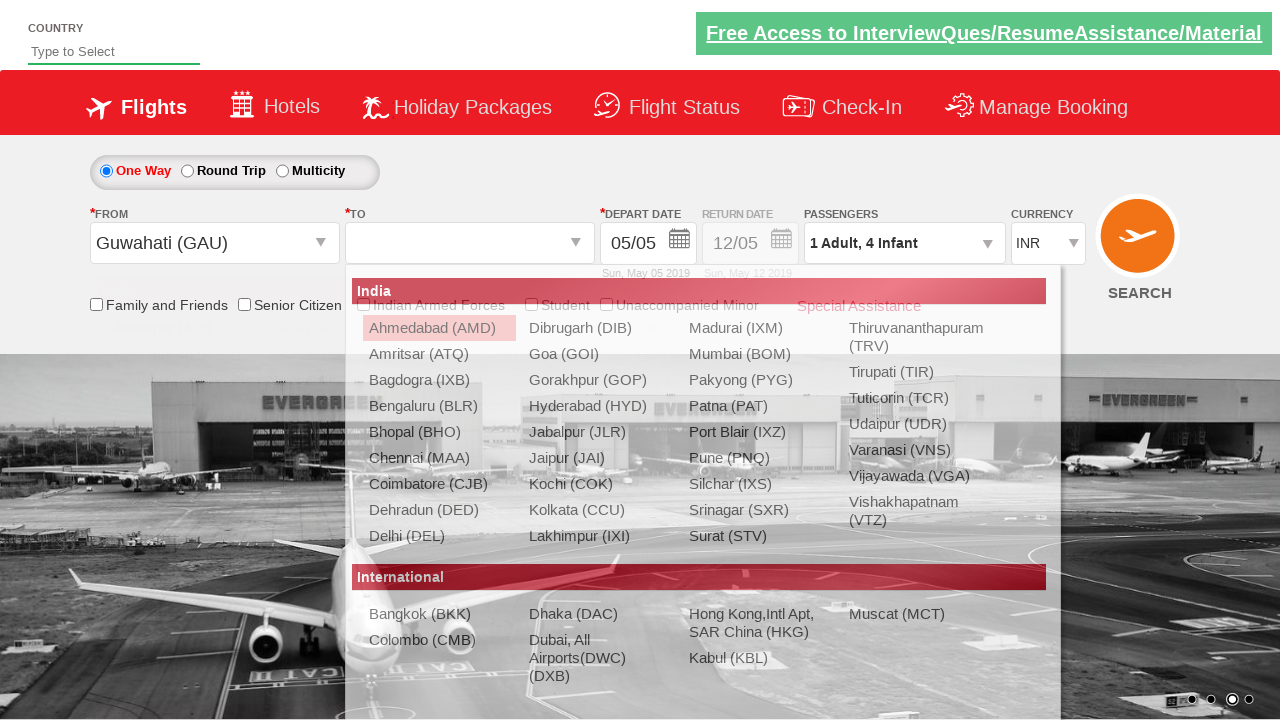

Selected GOI (Goa) as destination station at (599, 354) on div#glsctl00_mainContent_ddl_destinationStation1_CTNR a[value='GOI']
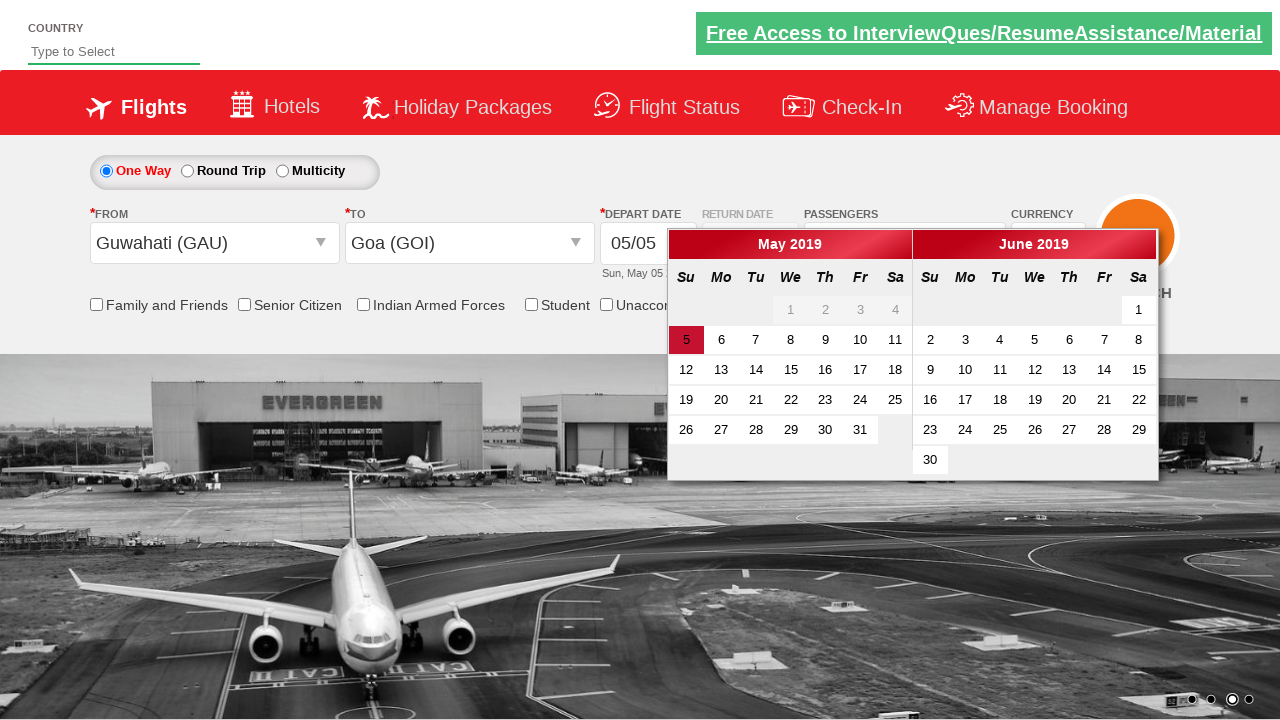

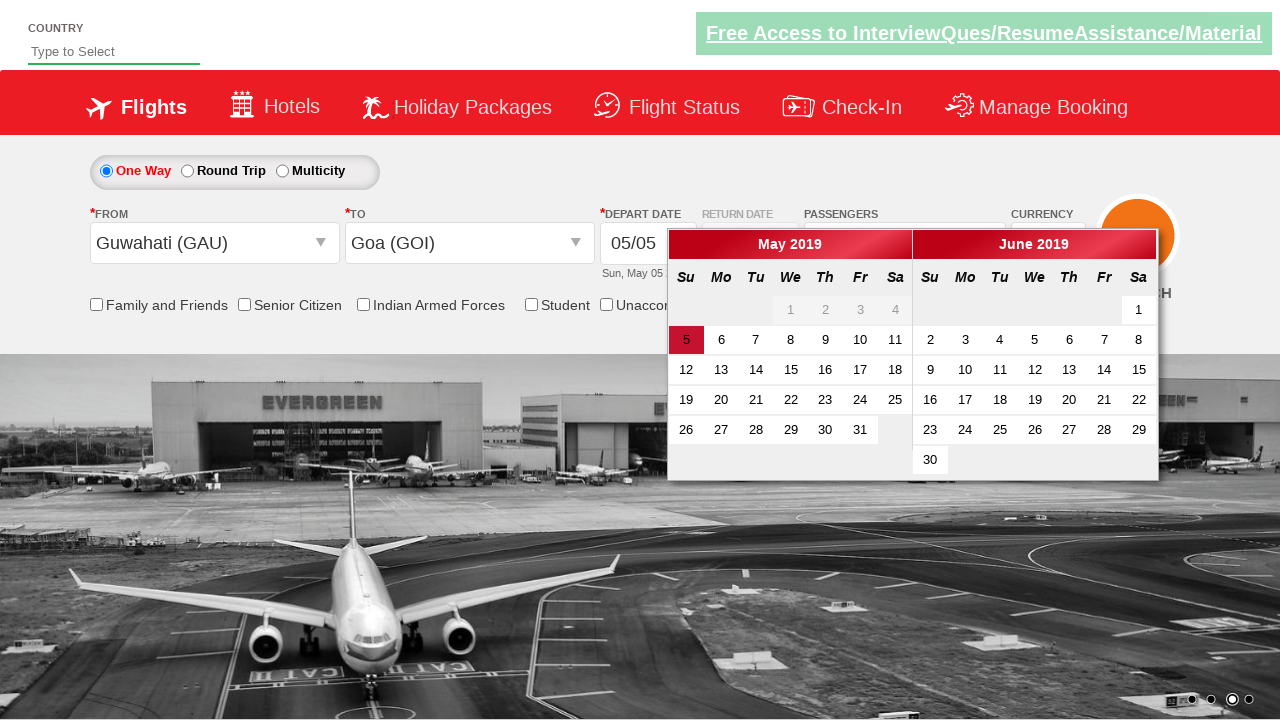